Navigates to the DemoQA website and verifies the page loads by checking that the title exists

Starting URL: https://demoqa.com/

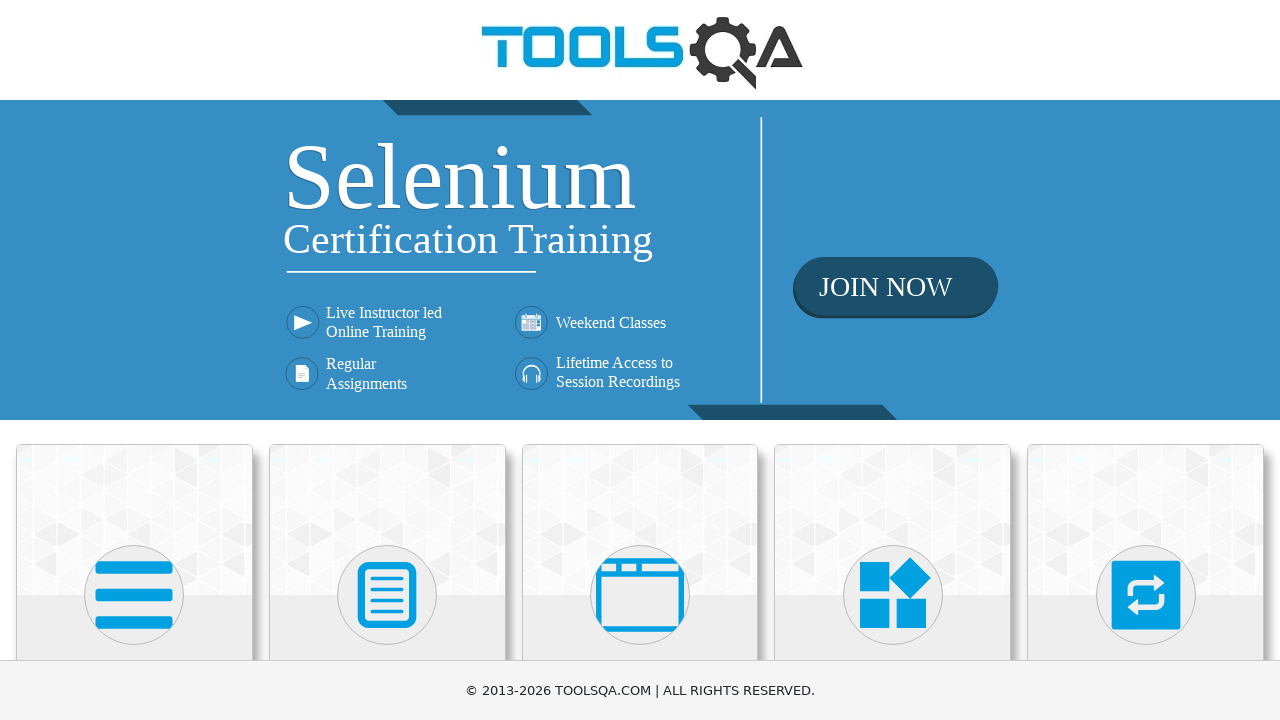

Navigated to DemoQA website at https://demoqa.com/
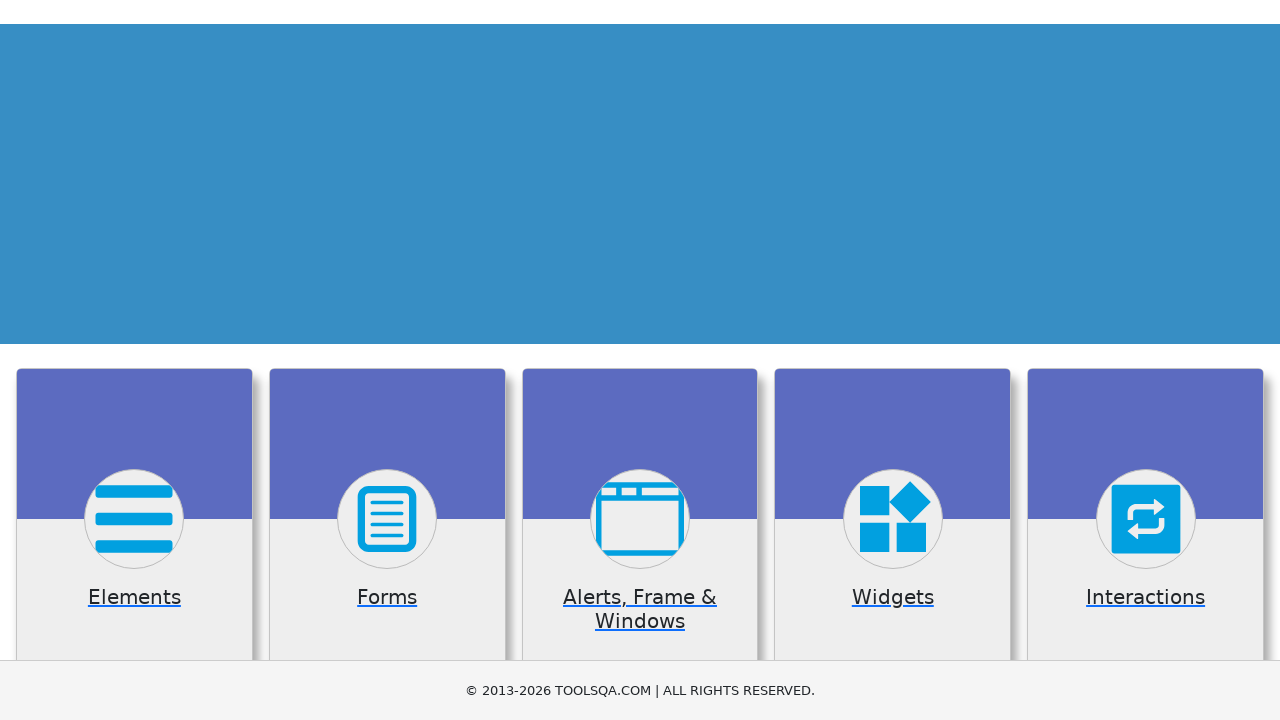

Retrieved page title
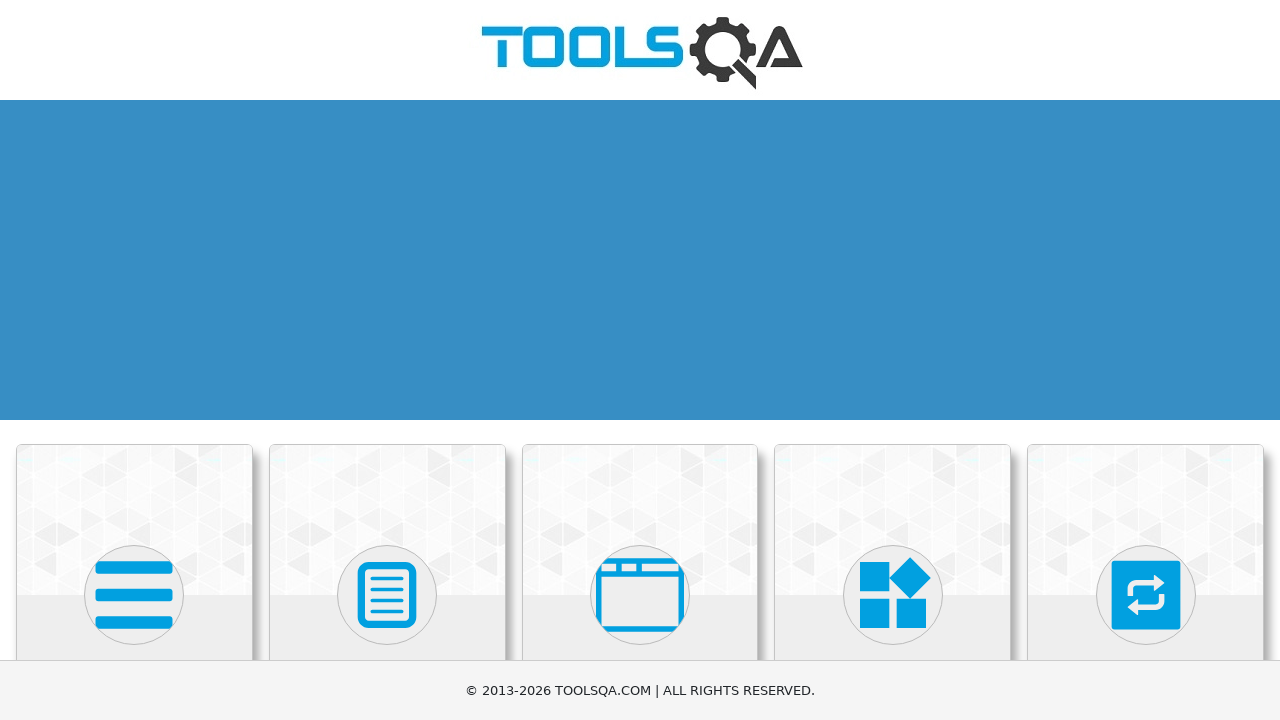

Asserted that page title exists and is not empty - page loaded successfully
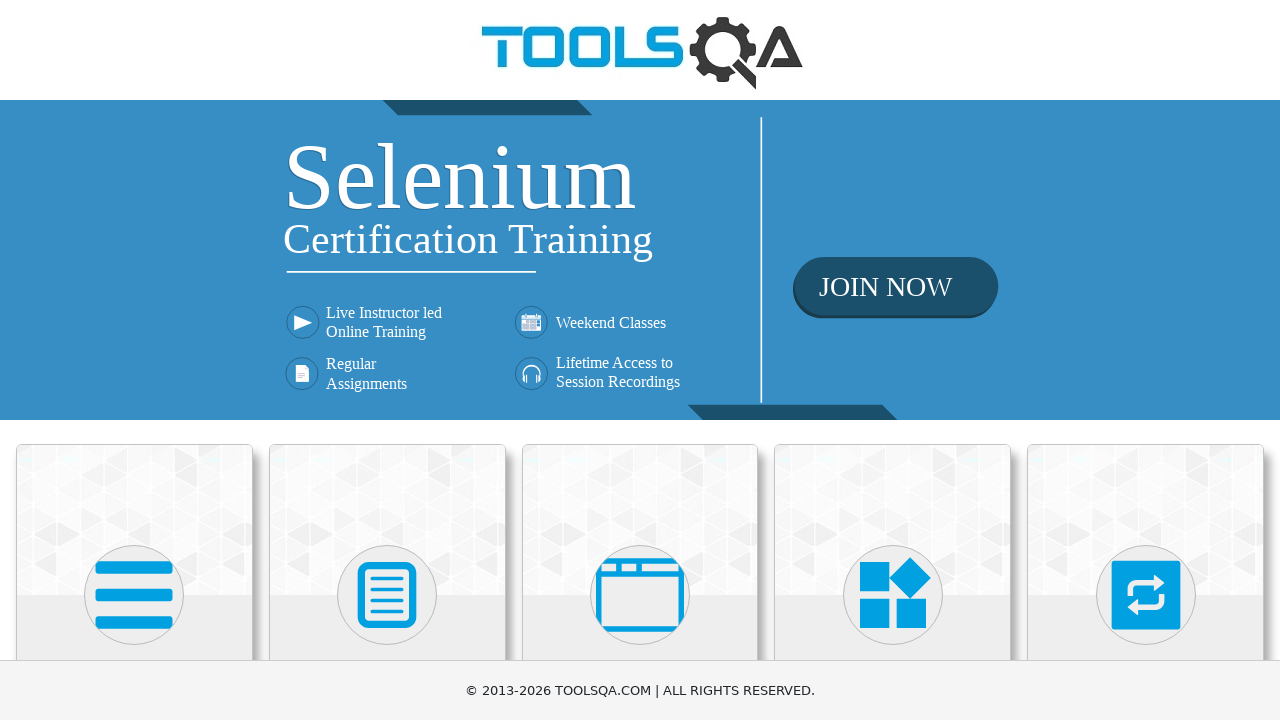

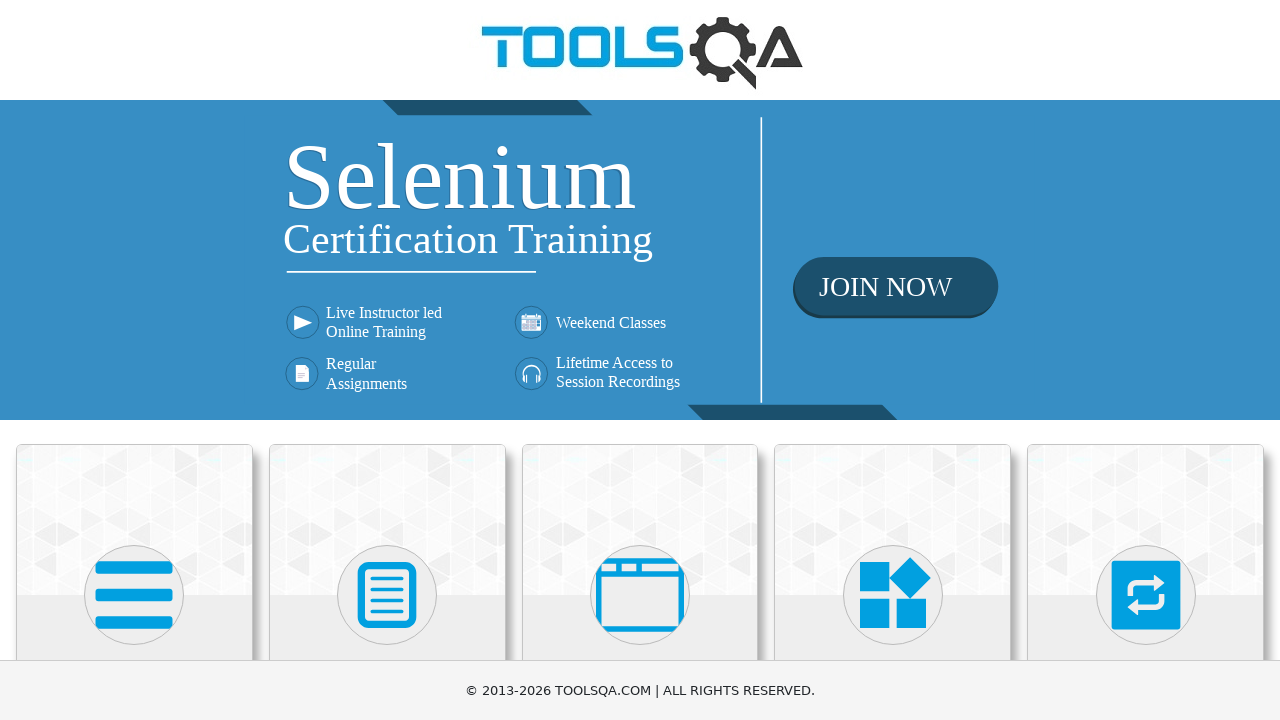